Tests JavaScript execution capability by navigating to a website and scrolling down the page using JavaScript

Starting URL: https://www.automationtesting.co.uk

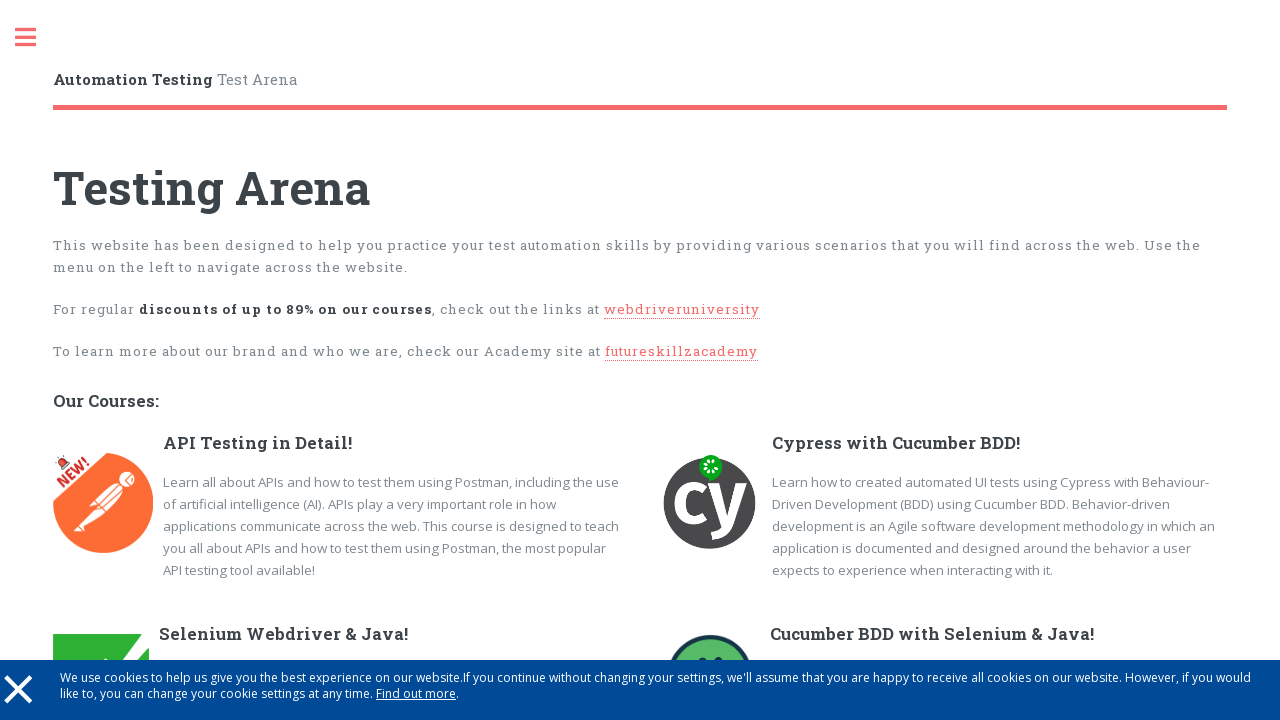

Scrolled down the page by 200 pixels using JavaScript
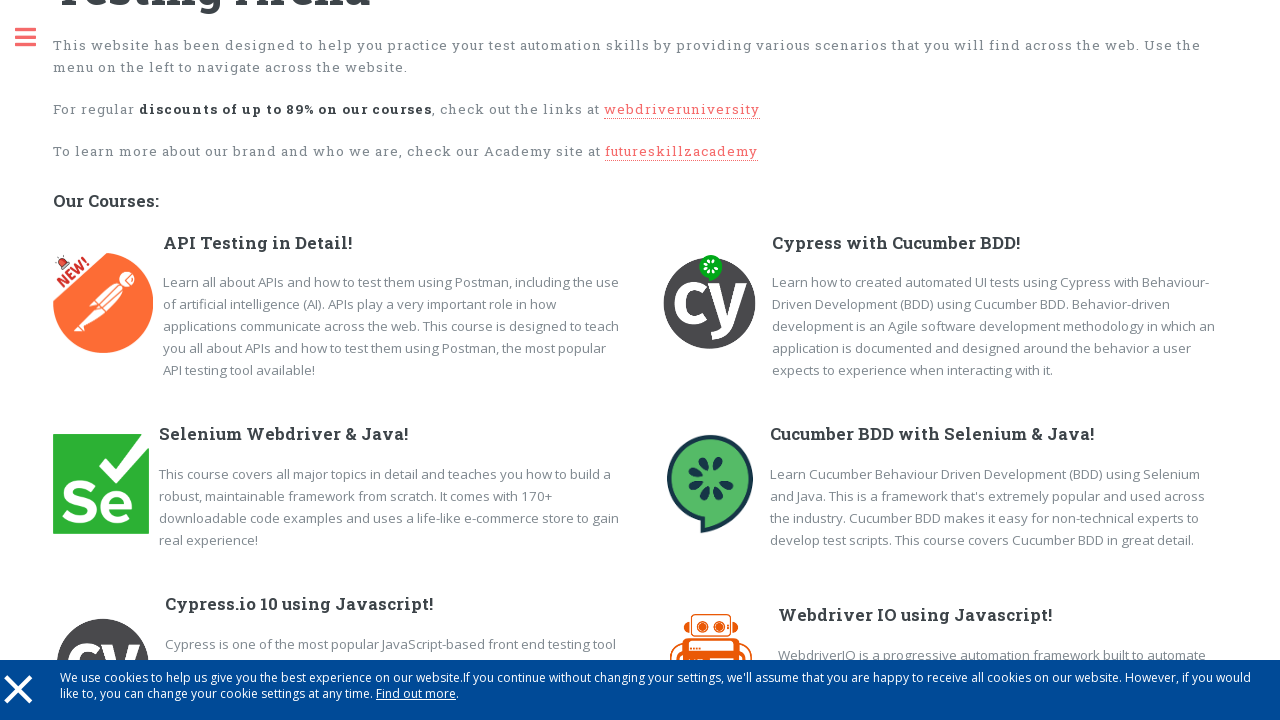

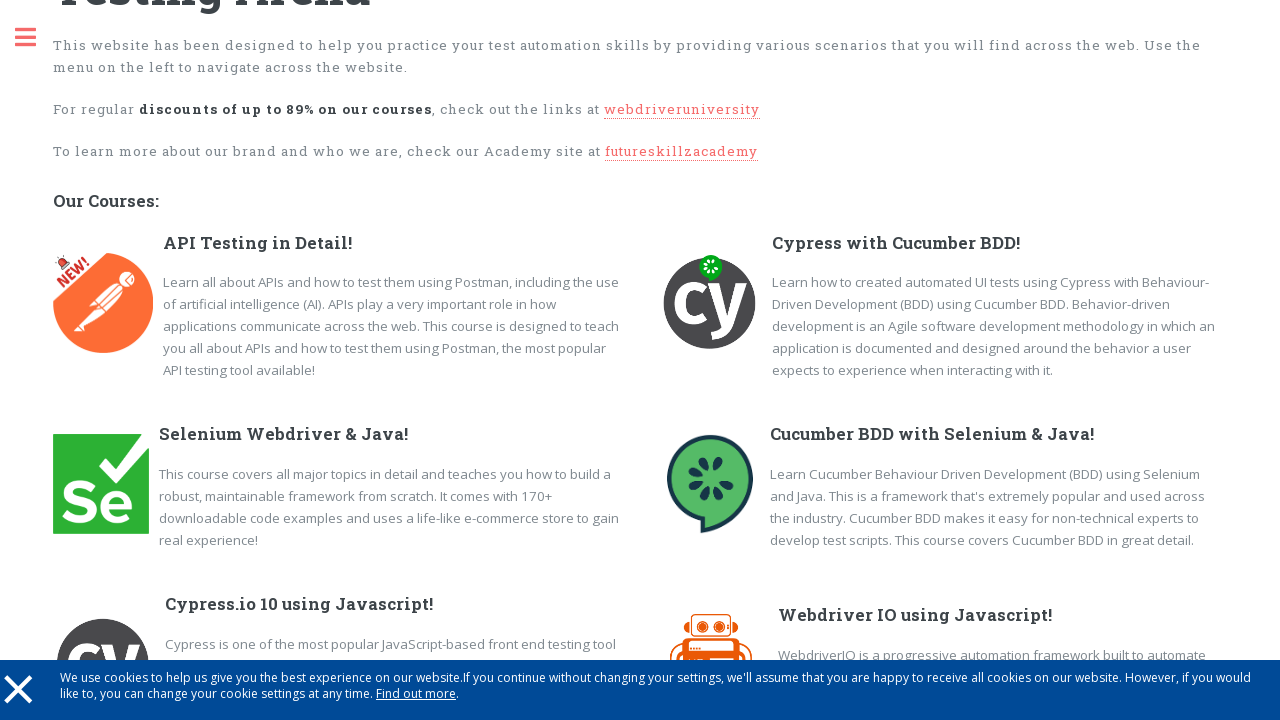